Tests e-commerce product search and add to cart functionality by searching for products containing "ber" and adding multiple items to cart

Starting URL: https://rahulshettyacademy.com/seleniumPractise/#/

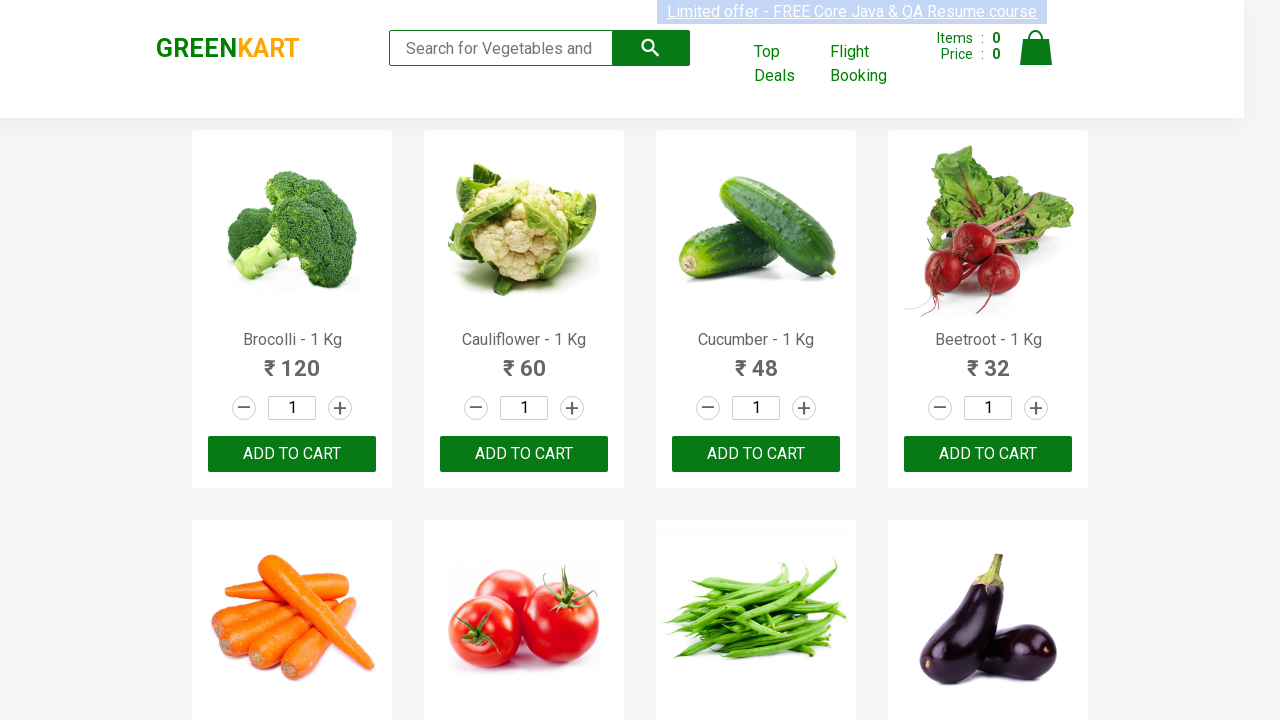

Filled search field with 'ber' to search for products on .search-keyword
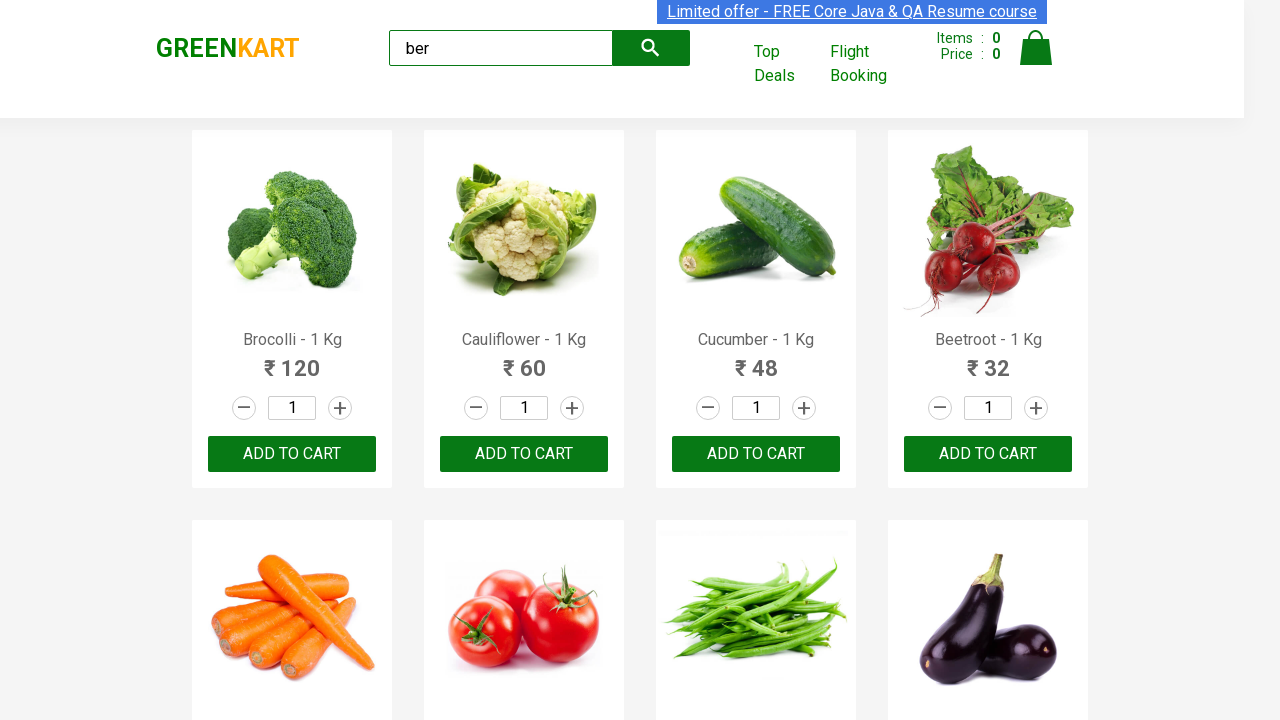

Clicked search button to execute product search at (651, 48) on .search-button
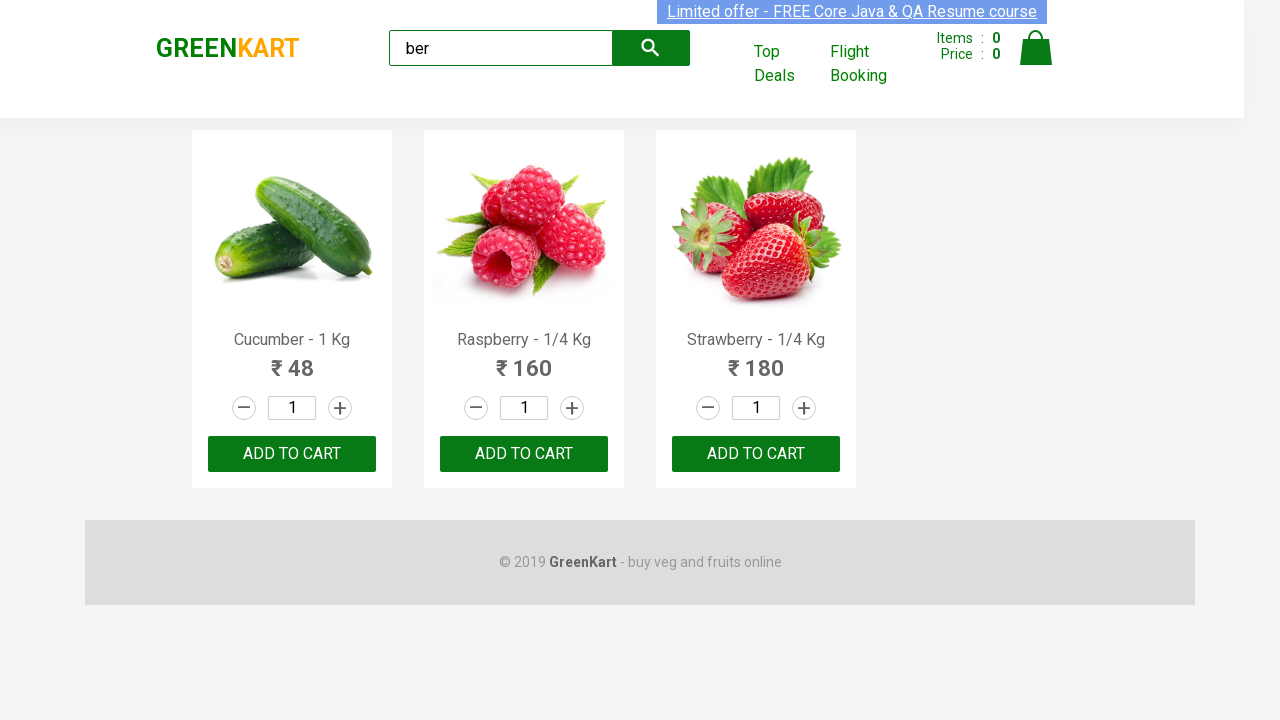

Clicked 'Add to cart' button for first product at (292, 454) on xpath=//body/div[@id='root']/div[1]/div[1]/div[1]/div[1]/div[3]/button[1]
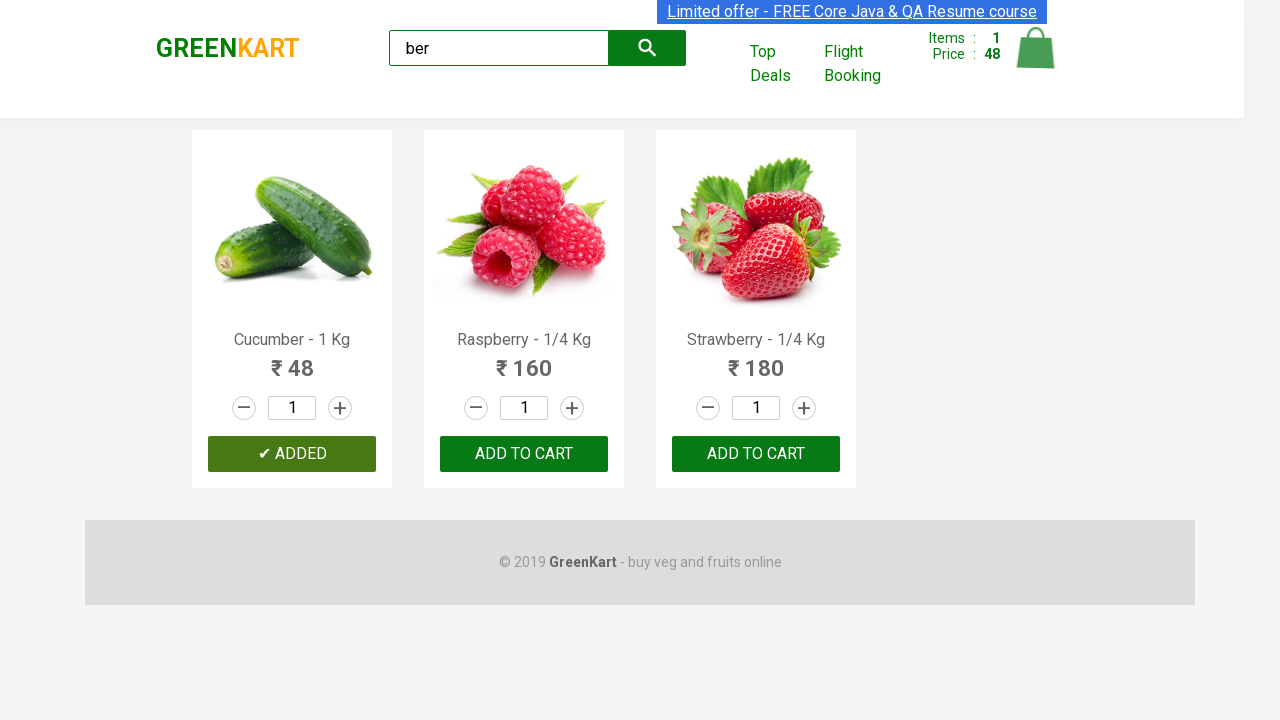

Clicked 'Add to cart' button for second product at (524, 454) on xpath=//body/div[@id='root']/div[1]/div[1]/div[1]/div[2]/div[3]/button[1]
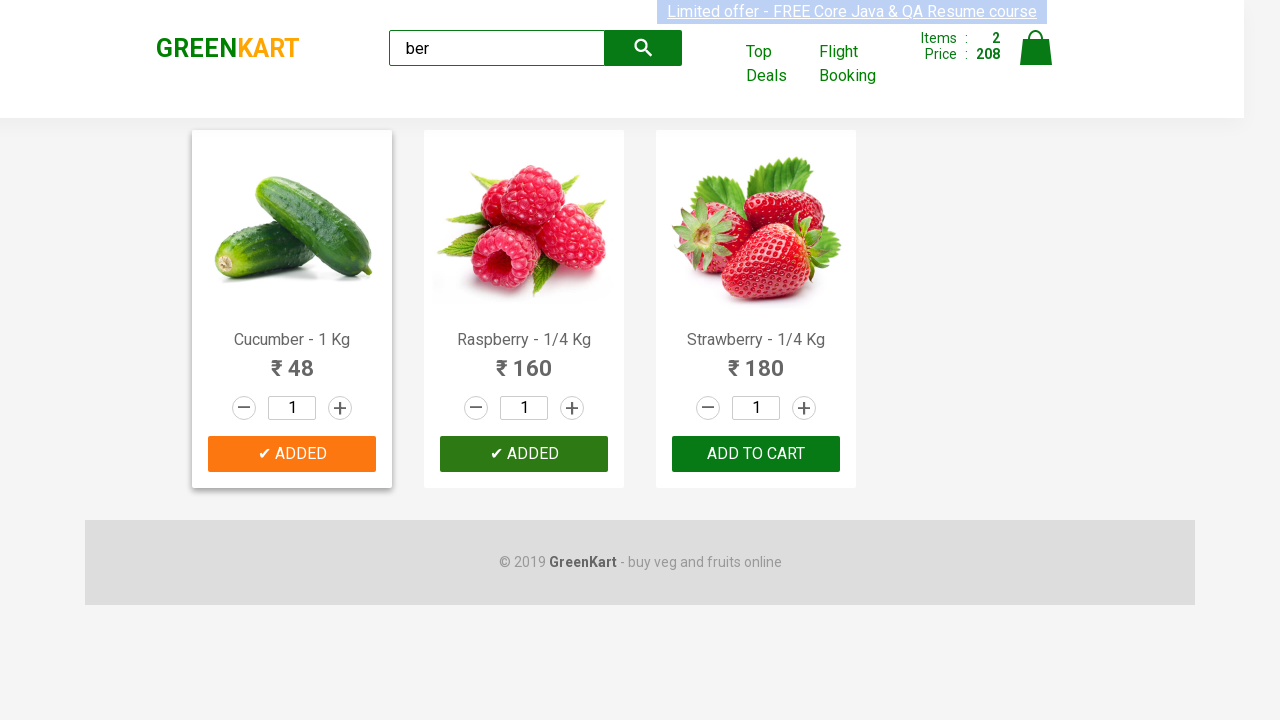

Clicked 'Add to cart' button for third product at (756, 454) on xpath=//body/div[@id='root']/div[1]/div[1]/div[1]/div[3]/div[3]/button[1]
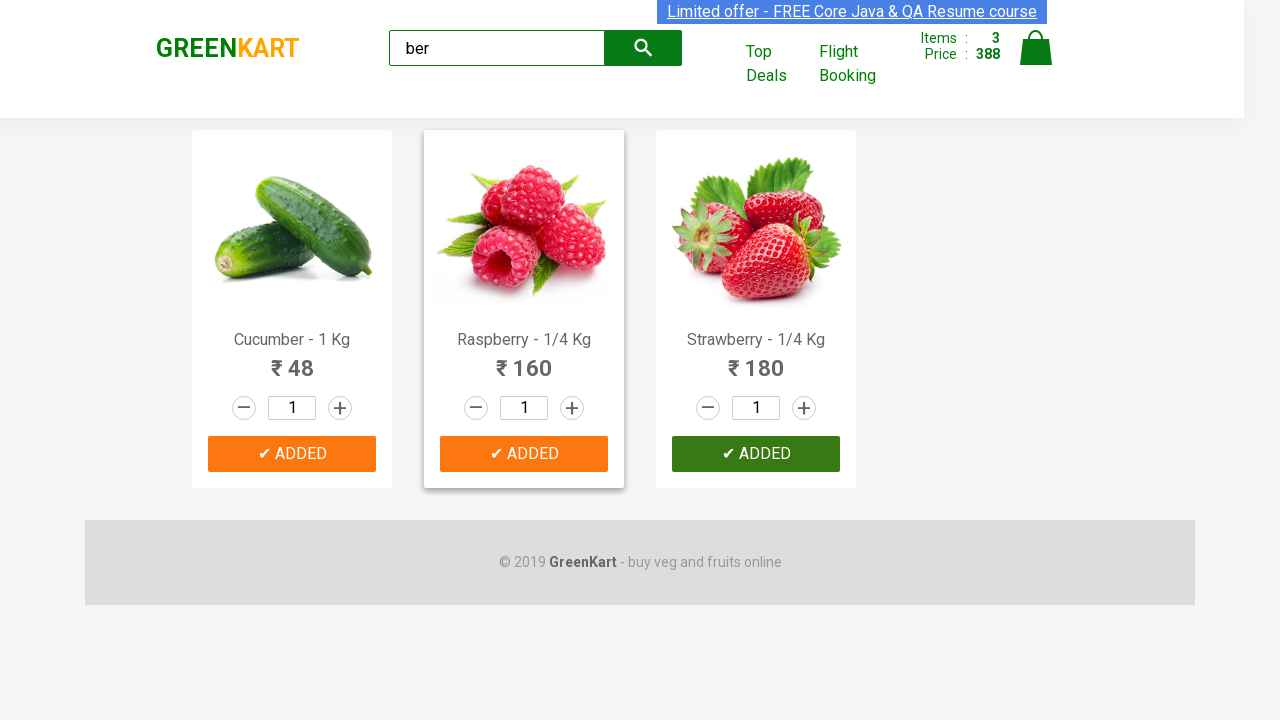

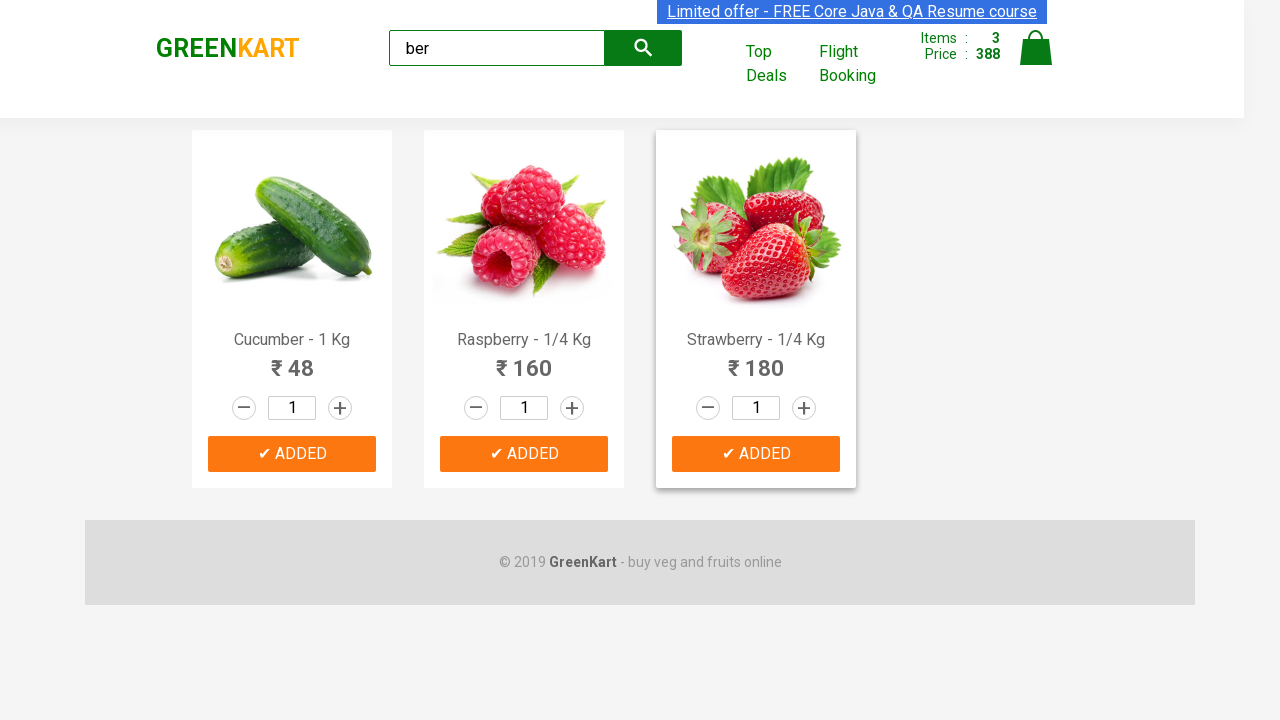